Tests drag and drop functionality by manually performing click-and-hold, move to target, and release actions

Starting URL: https://jqueryui.com/droppable

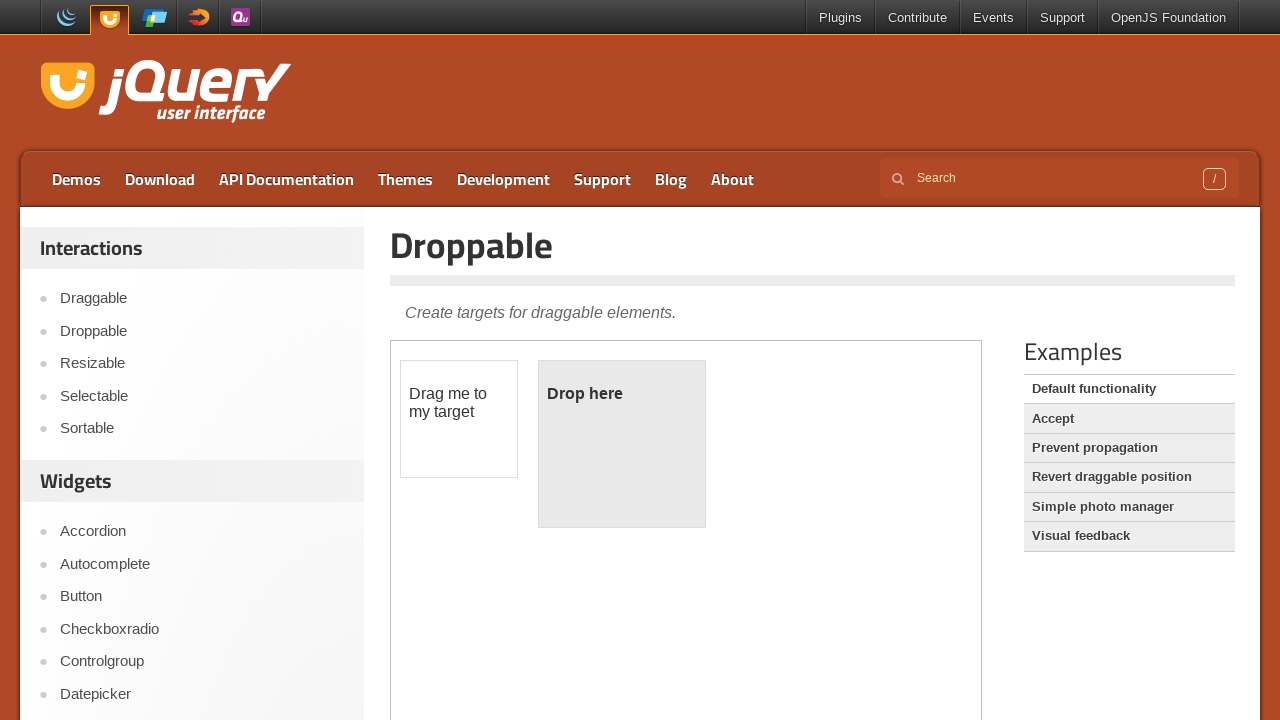

Navigated to jQuery UI droppable demo page
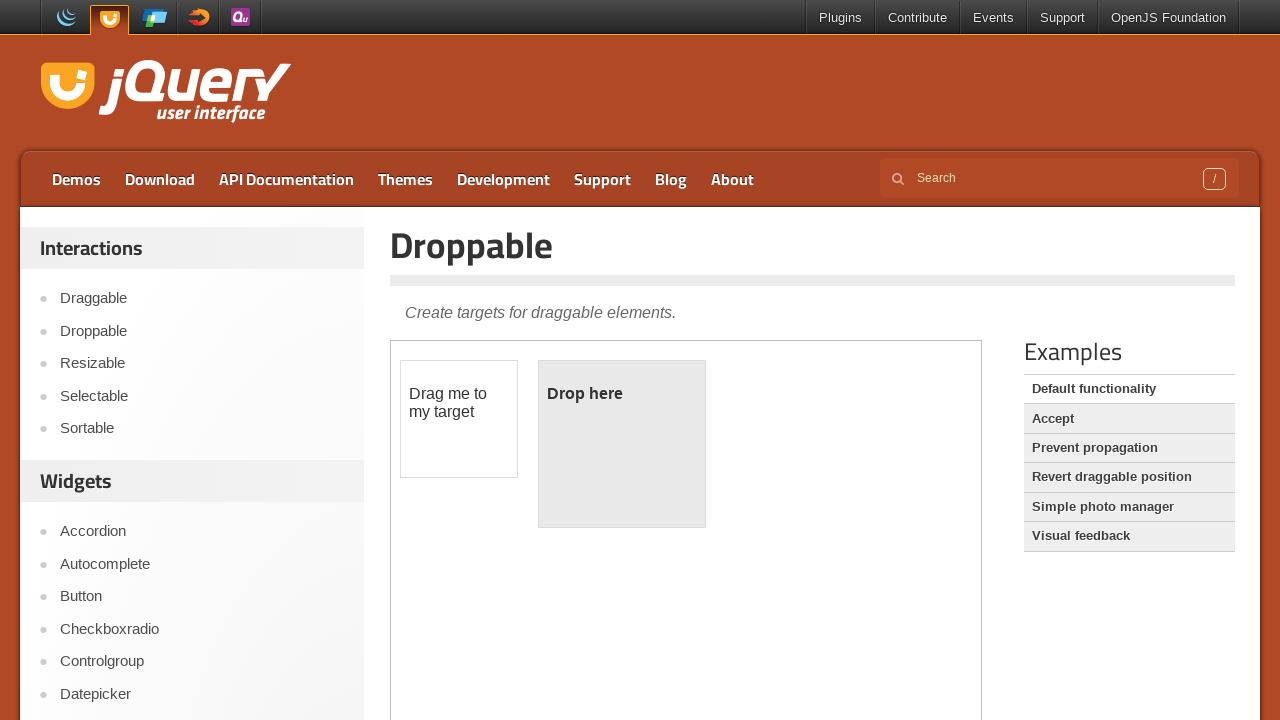

Located iframe containing drag and drop elements
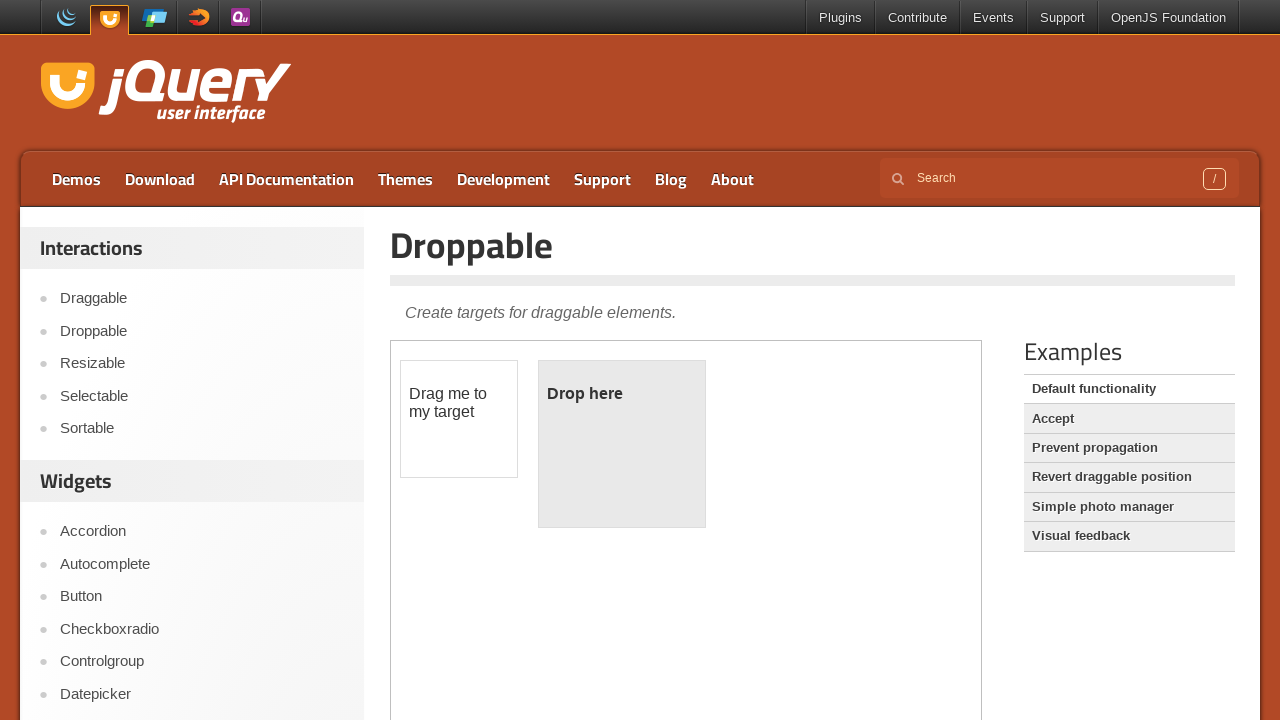

Located draggable element with id 'draggable'
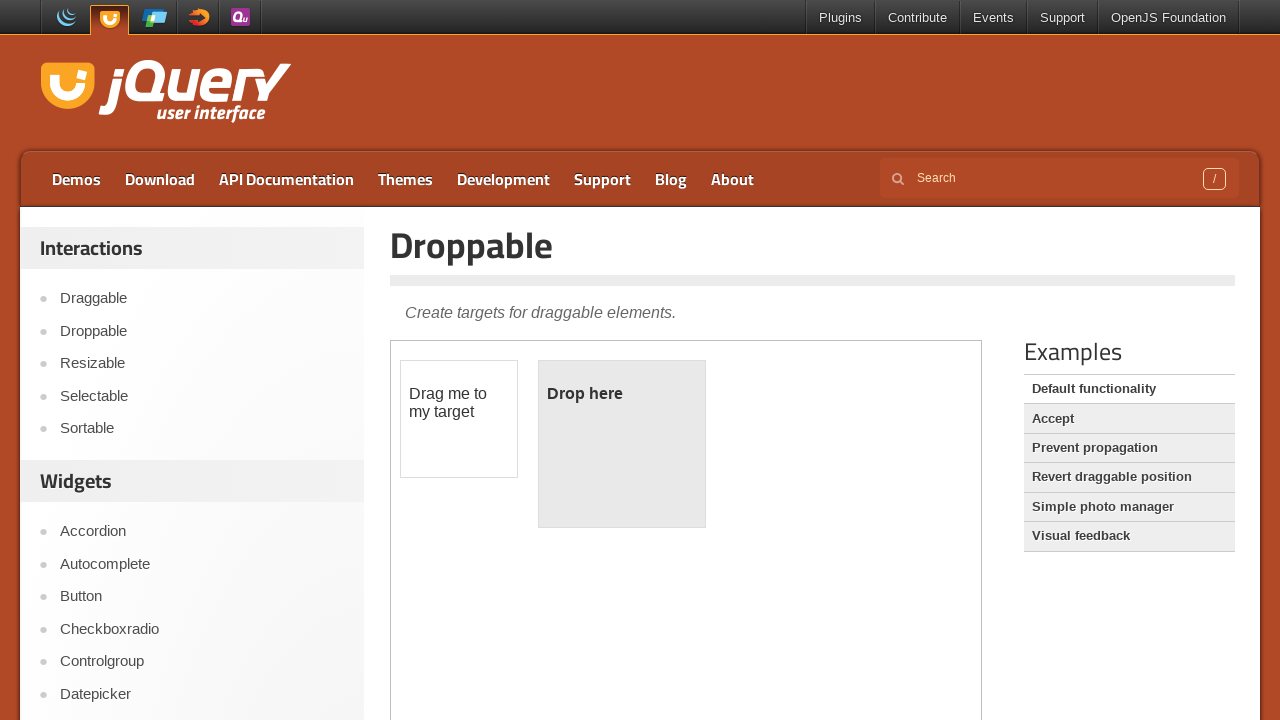

Located droppable target element with id 'droppable'
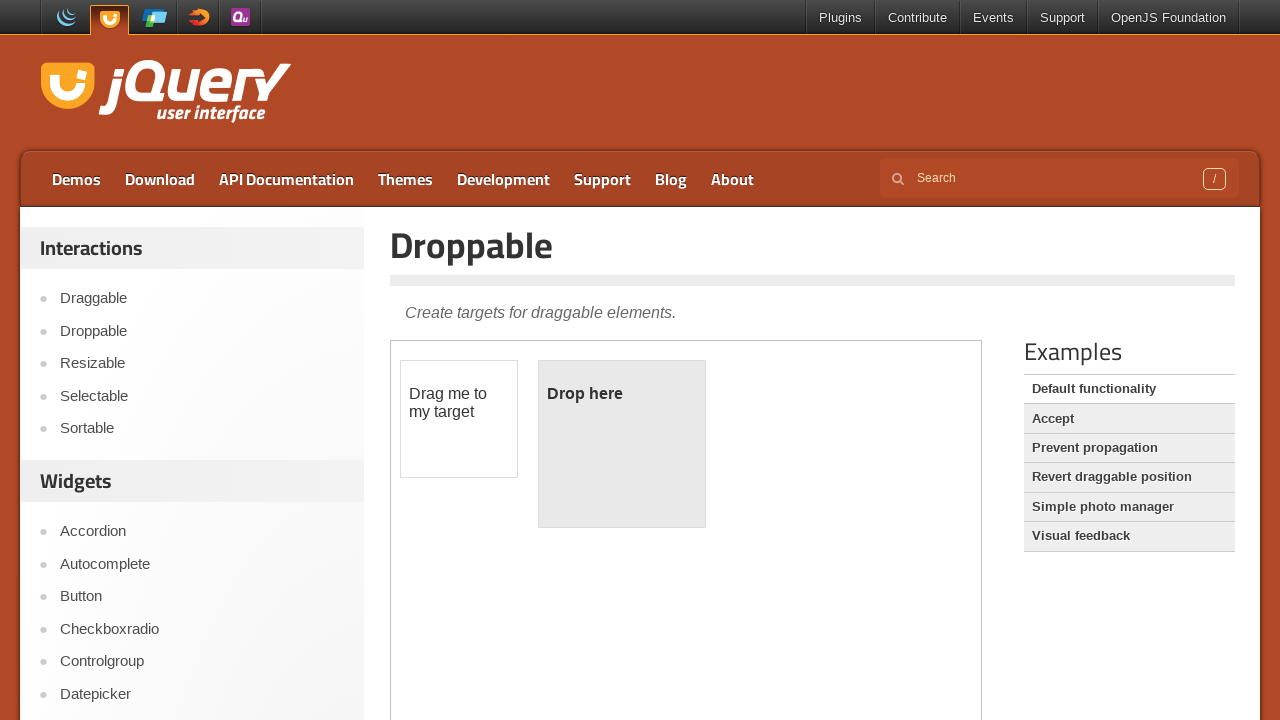

Hovered over draggable element at (459, 419) on iframe >> nth=0 >> internal:control=enter-frame >> #draggable
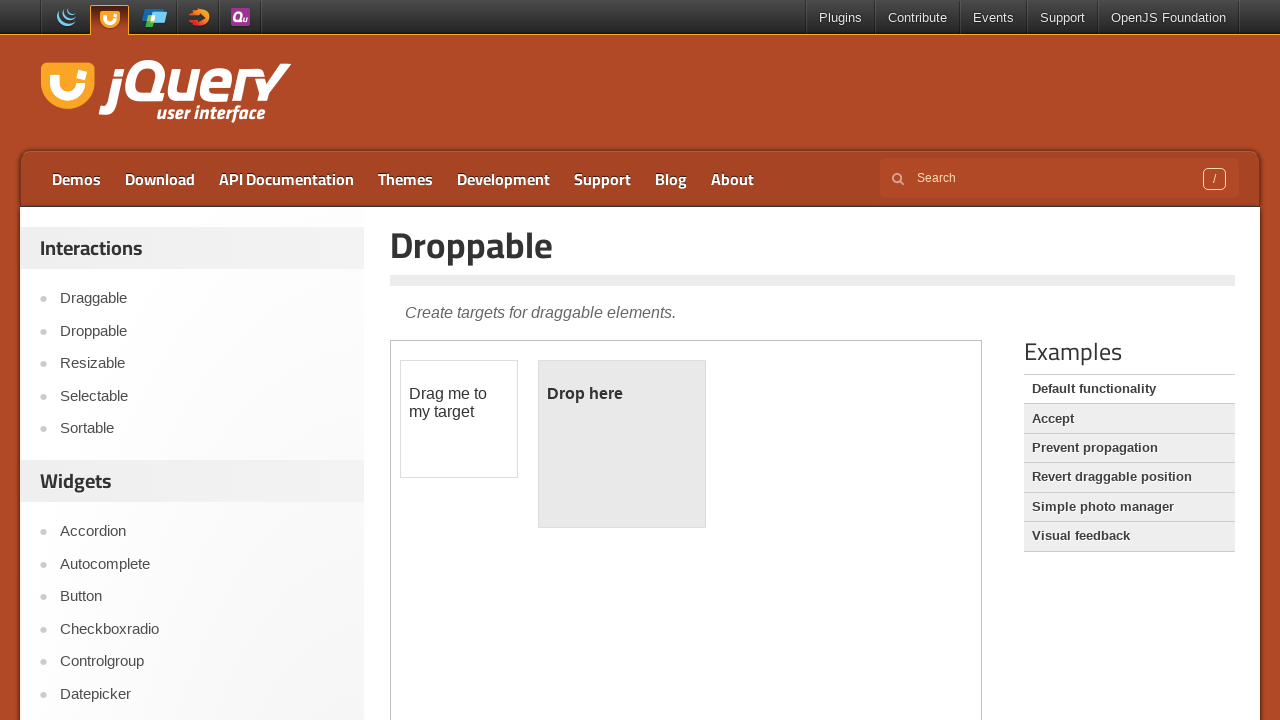

Pressed mouse button down on draggable element at (459, 419)
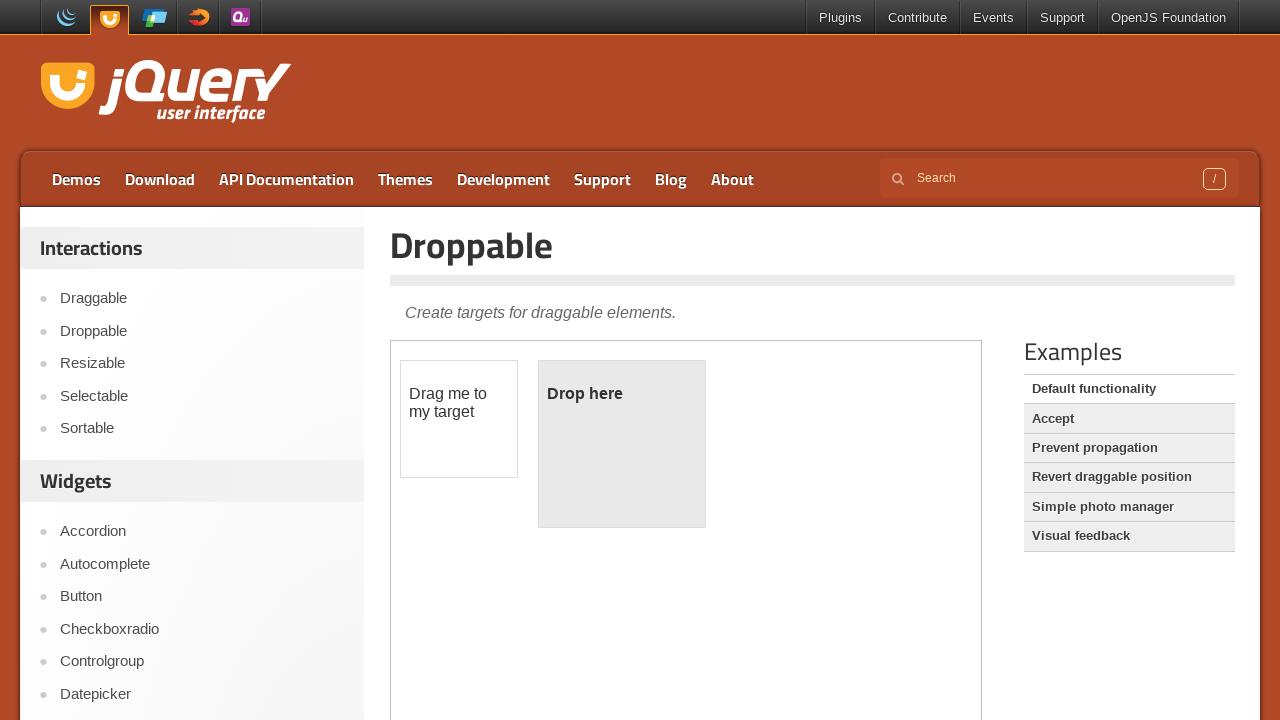

Moved mouse to droppable target element at (622, 444) on iframe >> nth=0 >> internal:control=enter-frame >> #droppable
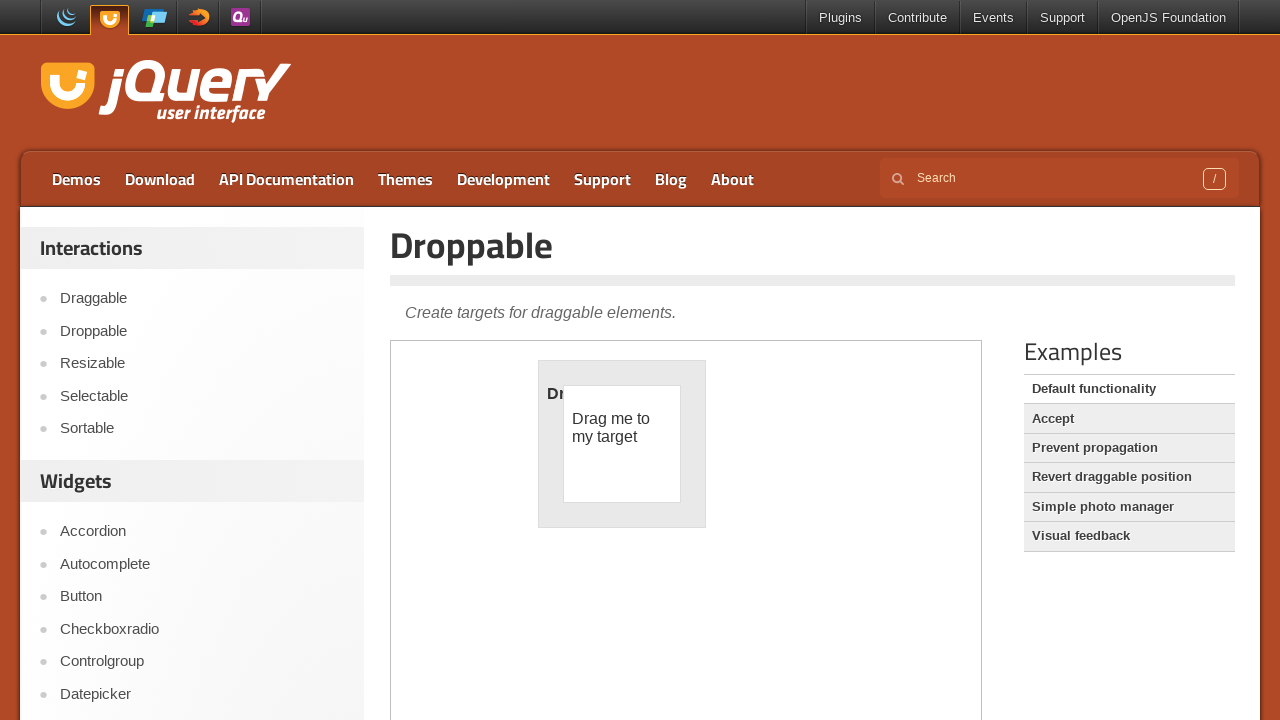

Released mouse button to complete drag and drop at (622, 444)
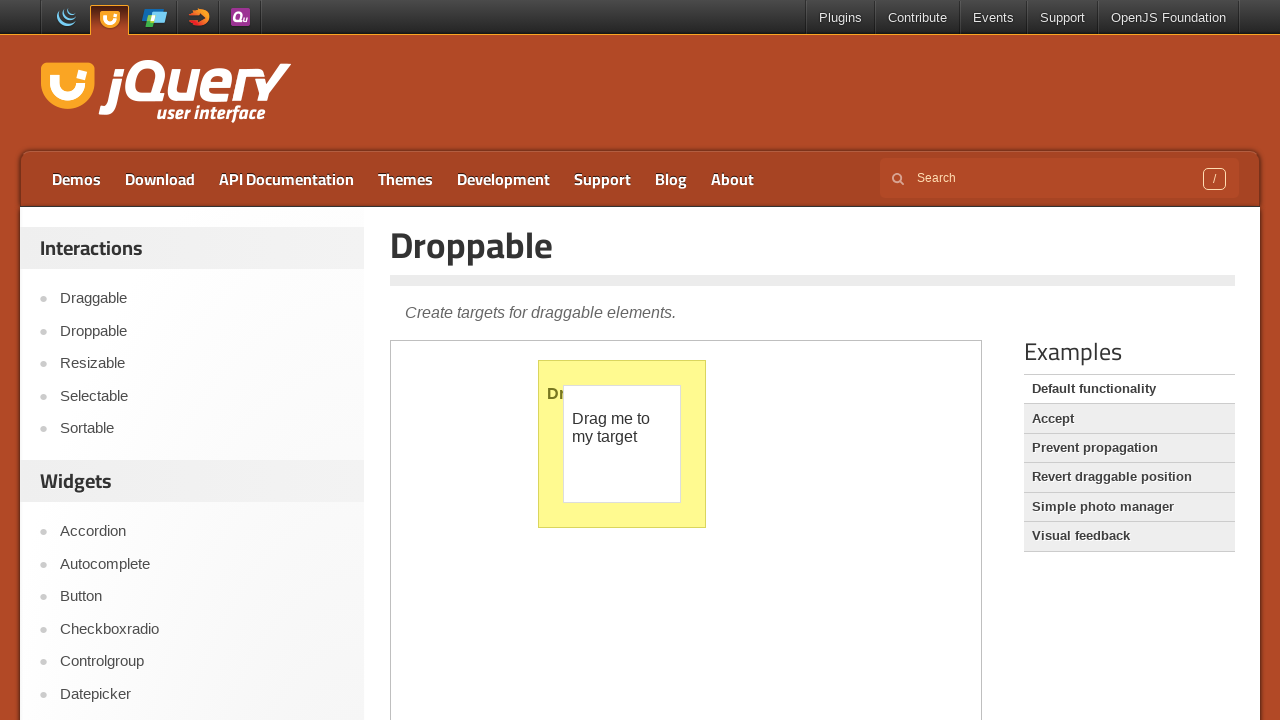

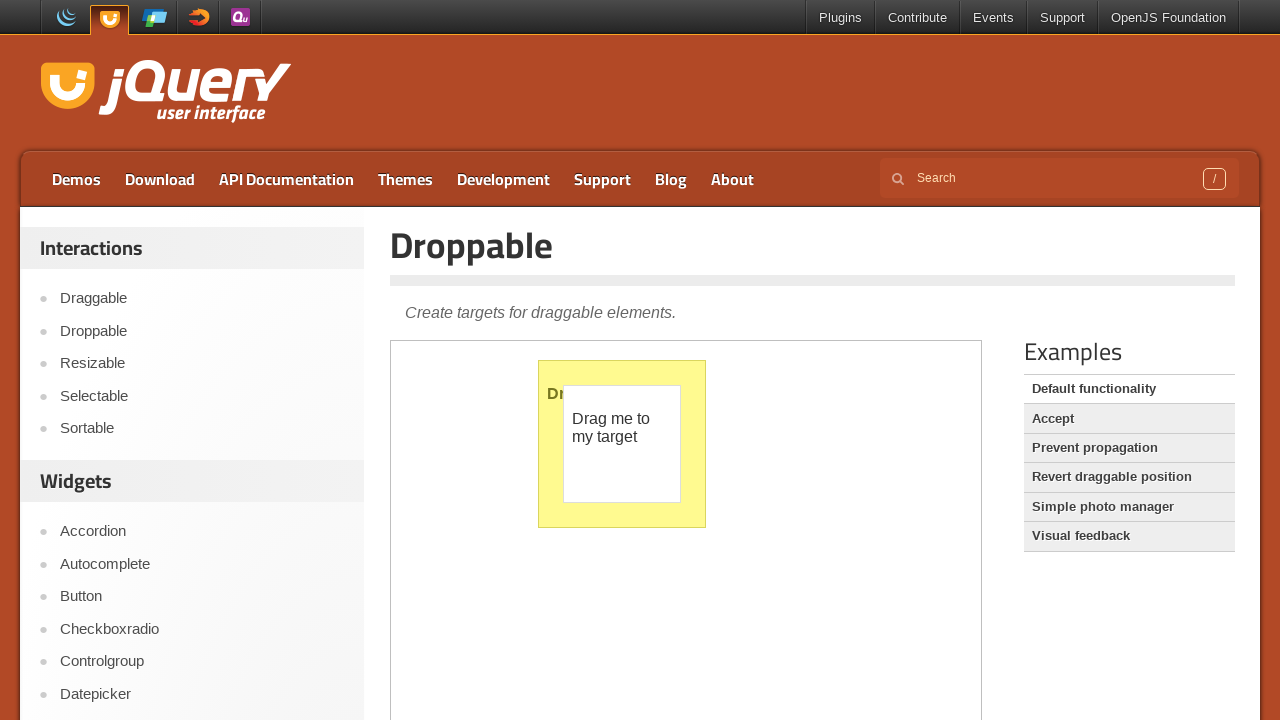